Tests the search/filter functionality on a vegetable offers page by entering "Rice" in the search field and verifying that all displayed results contain "Rice" in their name.

Starting URL: https://rahulshettyacademy.com/seleniumPractise/#/offers

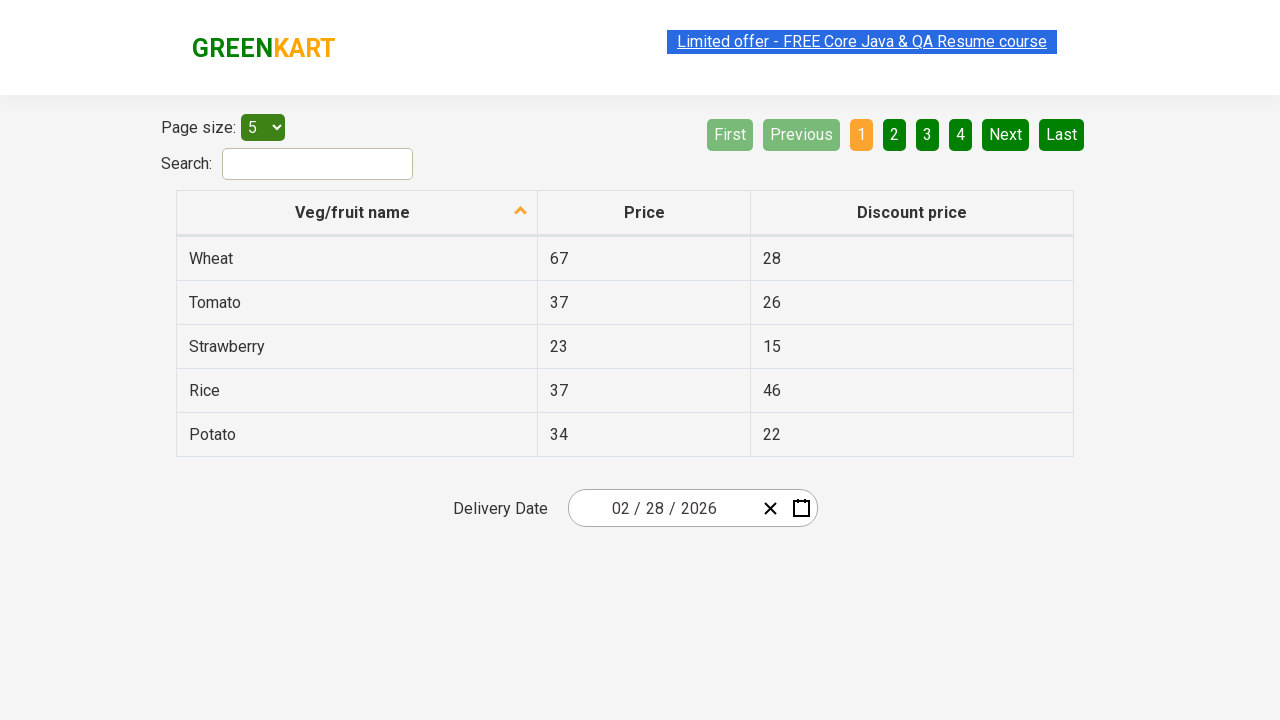

Filled search field with 'Rice' to filter vegetable offers on #search-field
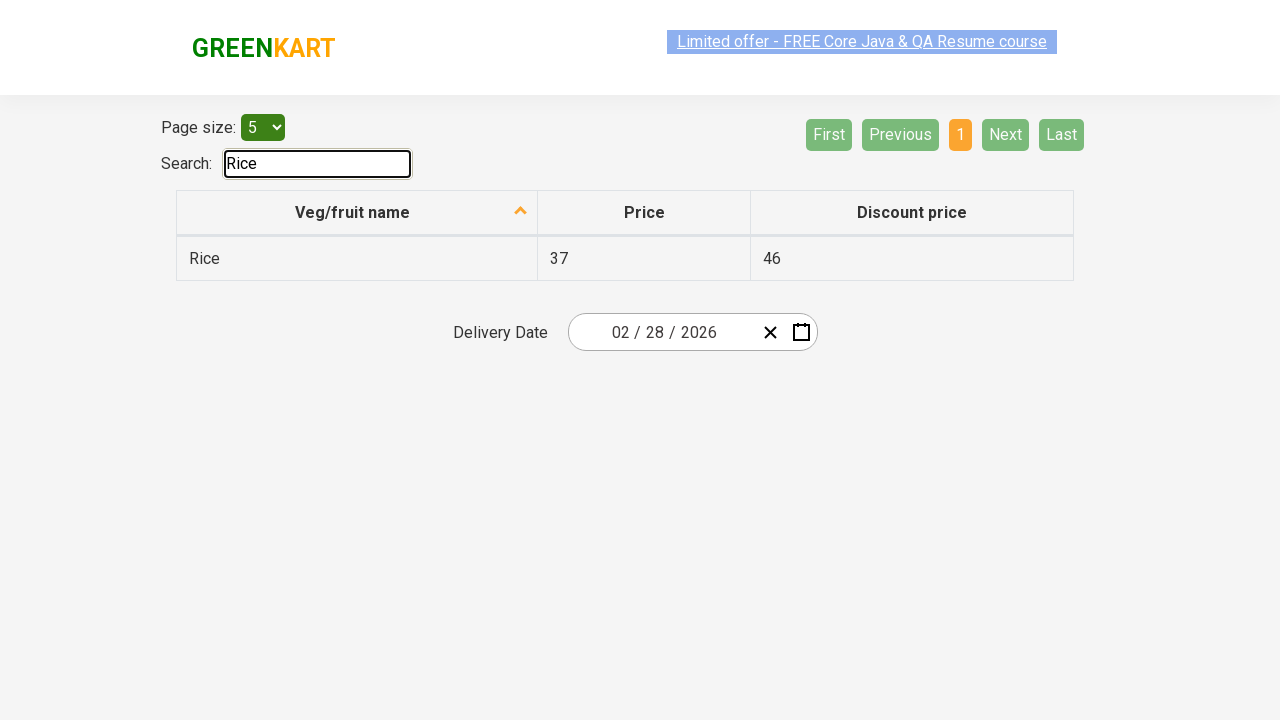

Waited for filter to apply and table to update
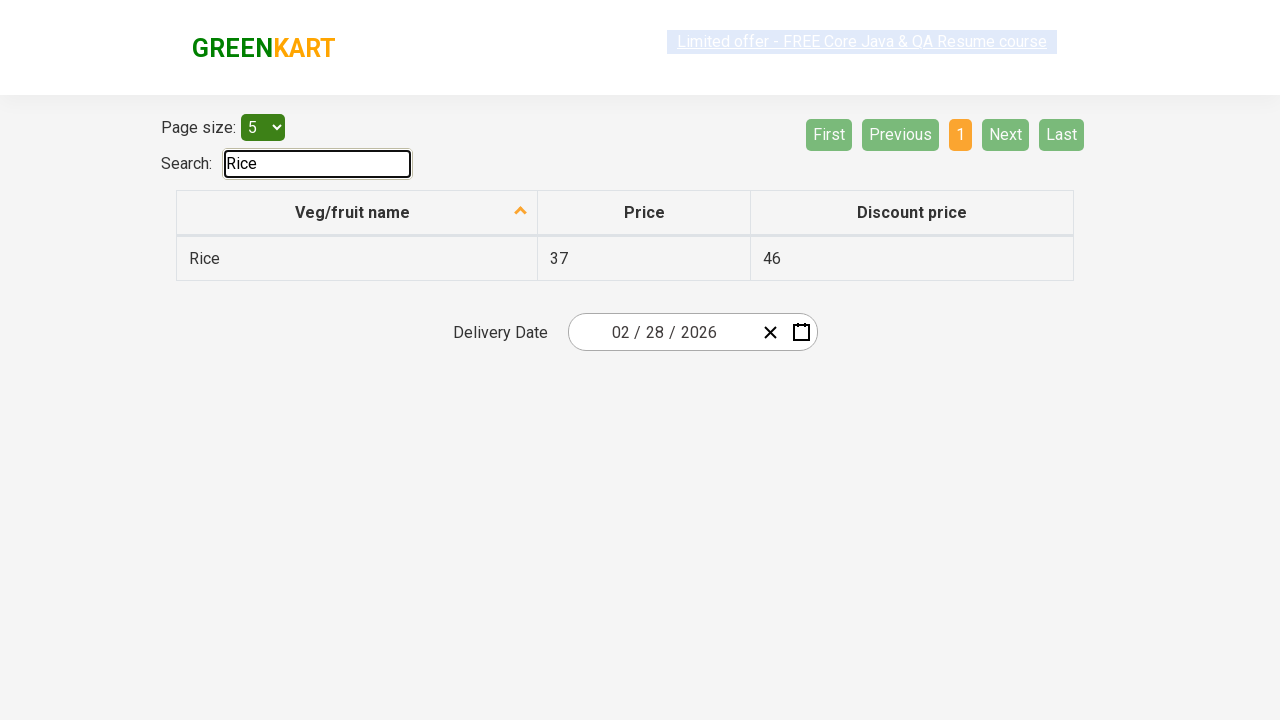

Retrieved all vegetable names from filtered results
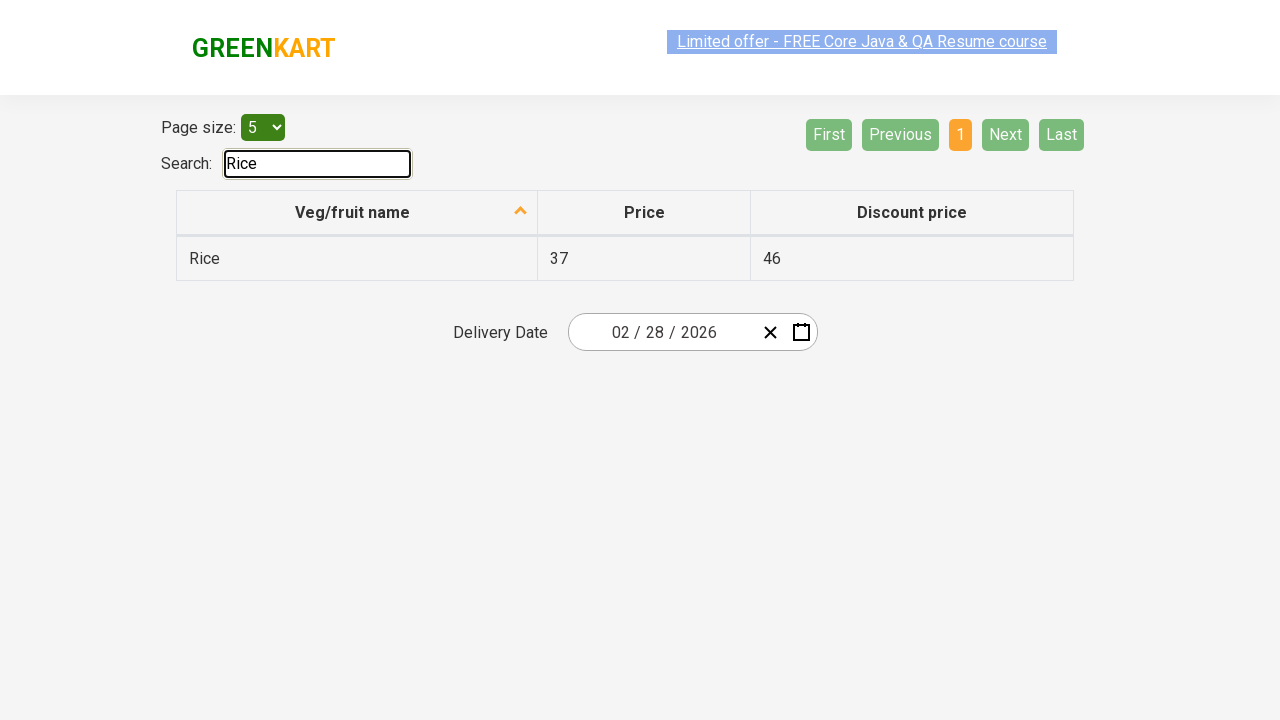

Verified that 'Rice' contains 'Rice'
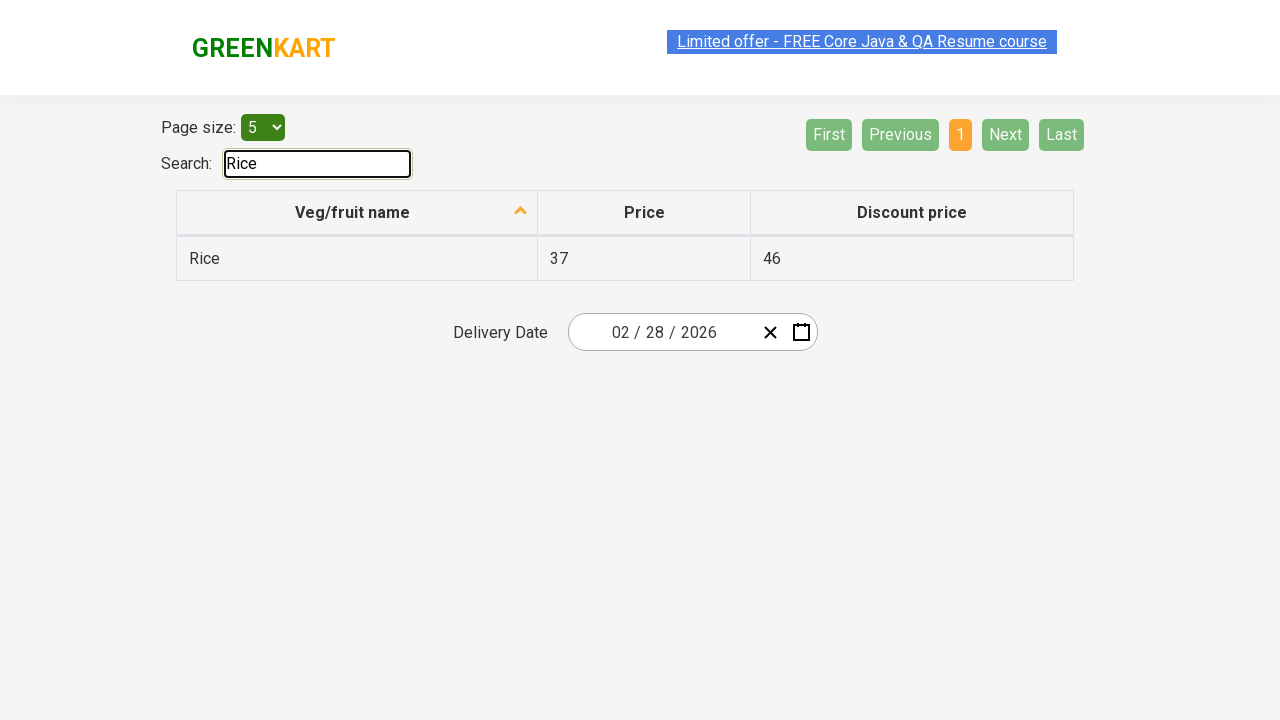

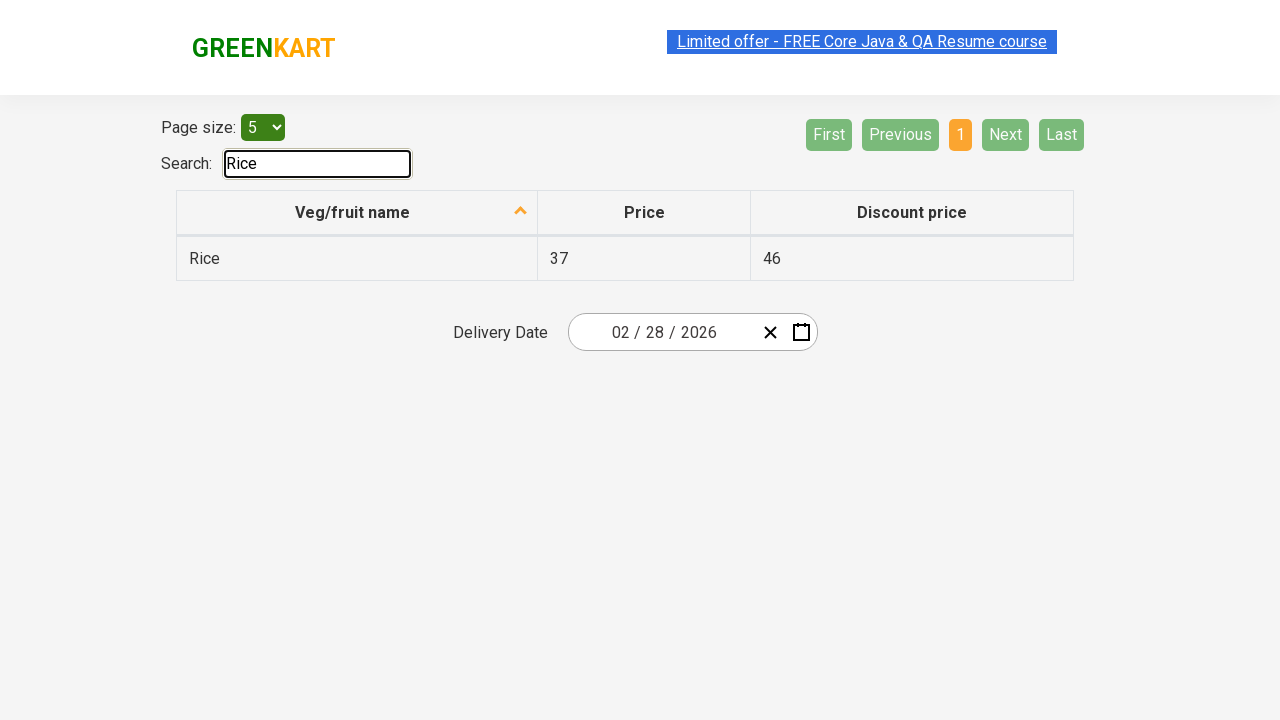